Tests working with multiple browser windows by clicking a link that opens a new window, then switching between the original and new windows to verify the correct window is in focus based on page title.

Starting URL: http://the-internet.herokuapp.com/windows

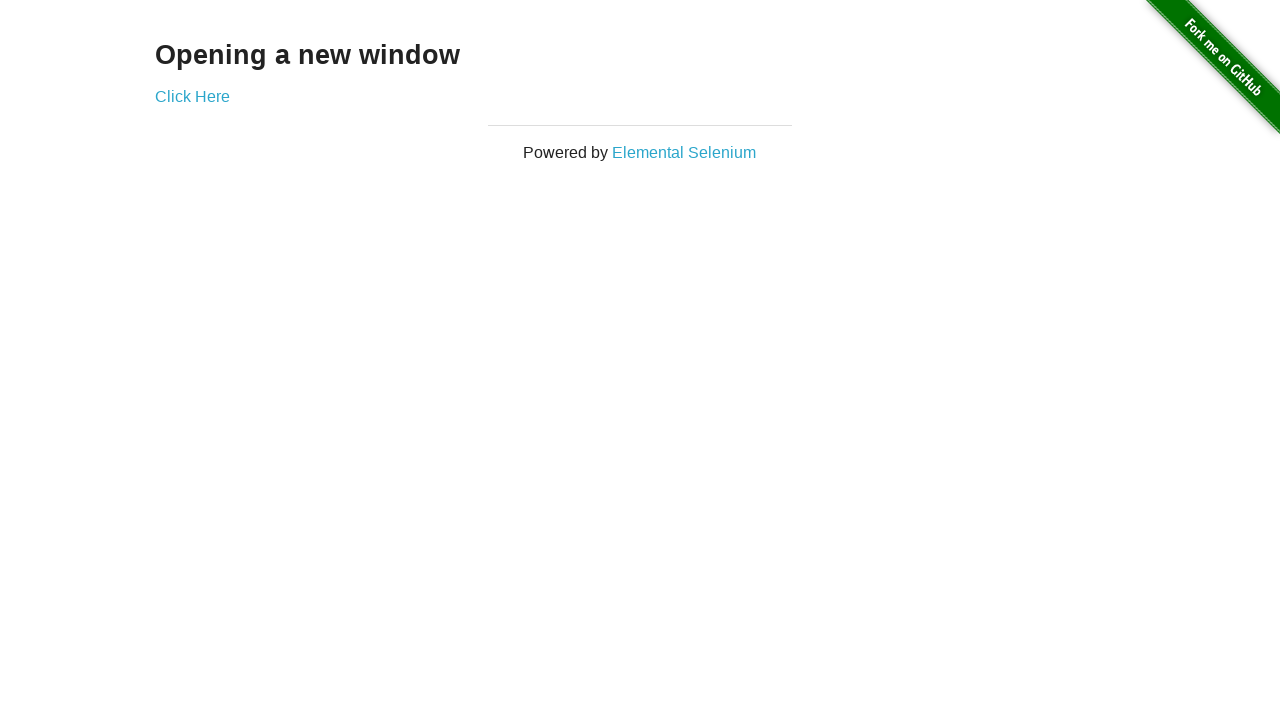

Clicked link that opens a new window at (192, 96) on .example a
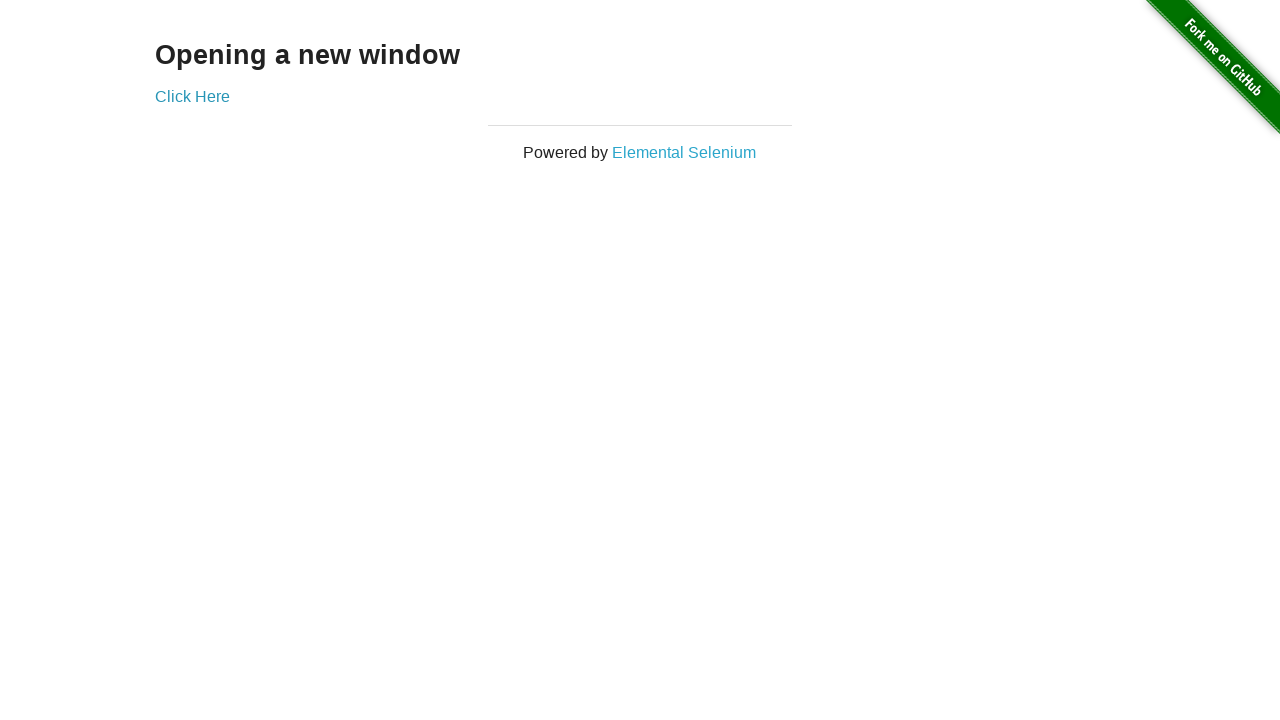

Verified original window title is not 'New Window'
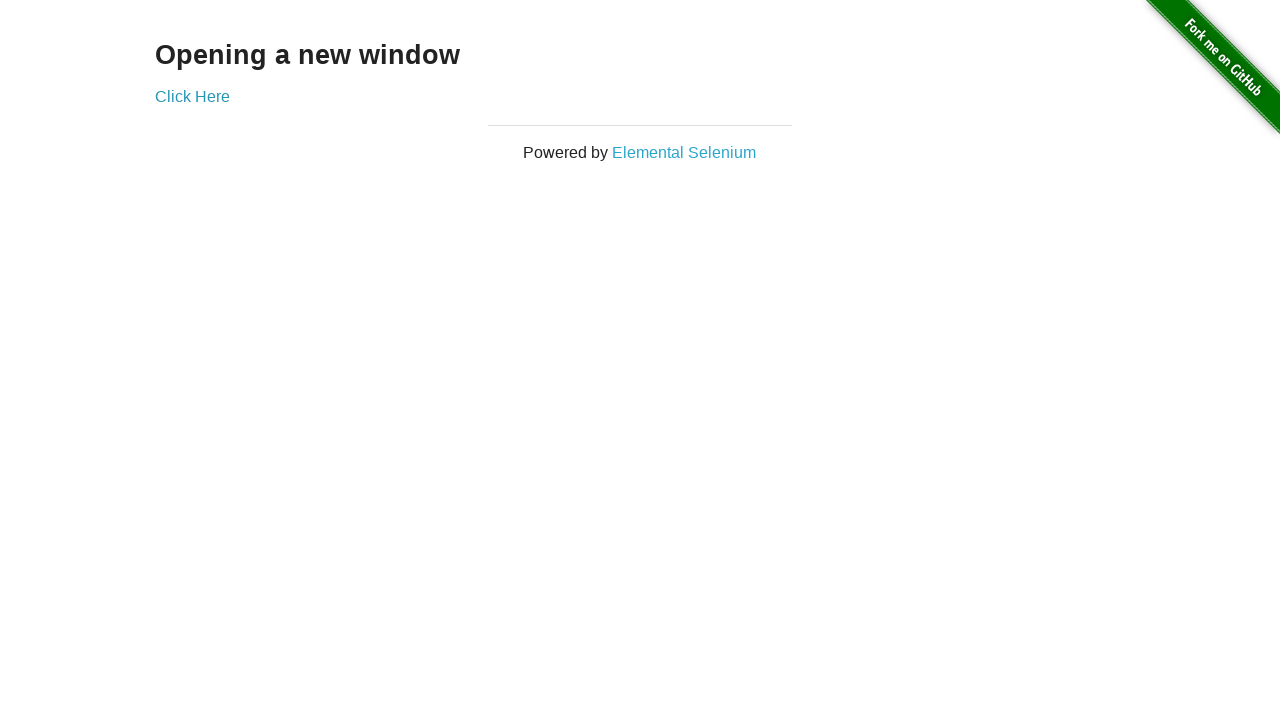

New window page loaded
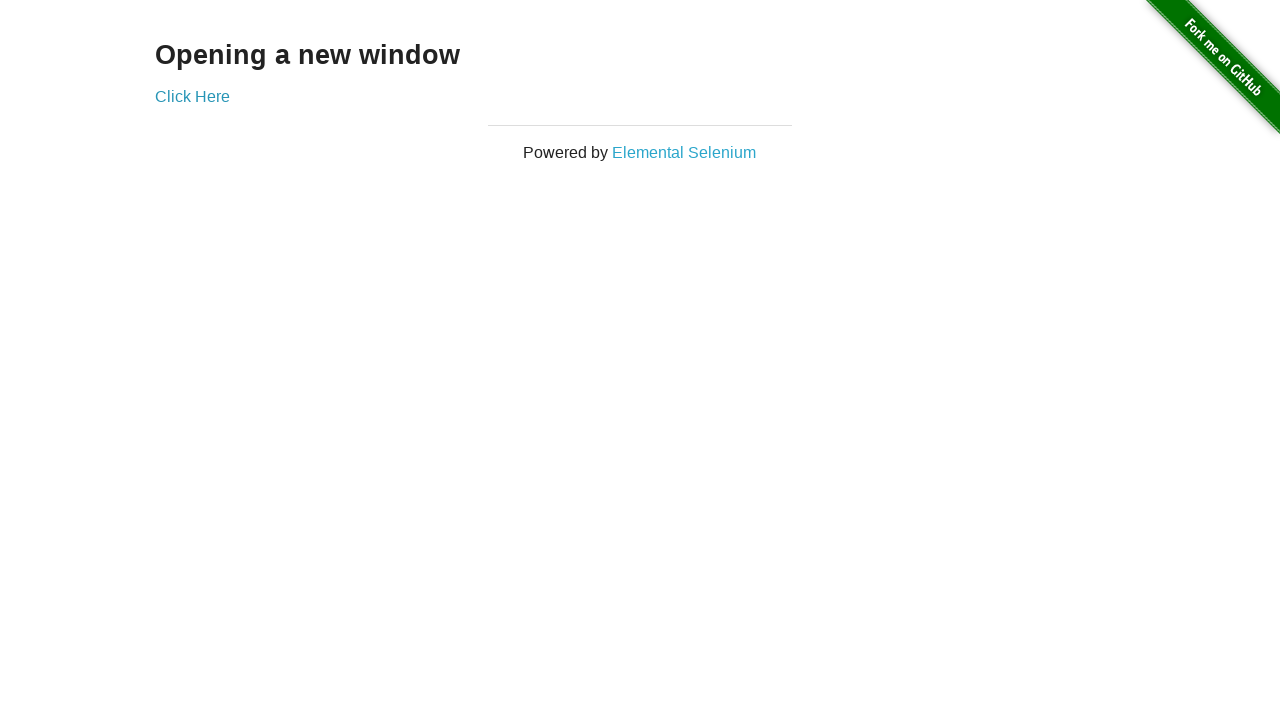

Verified new window title is 'New Window'
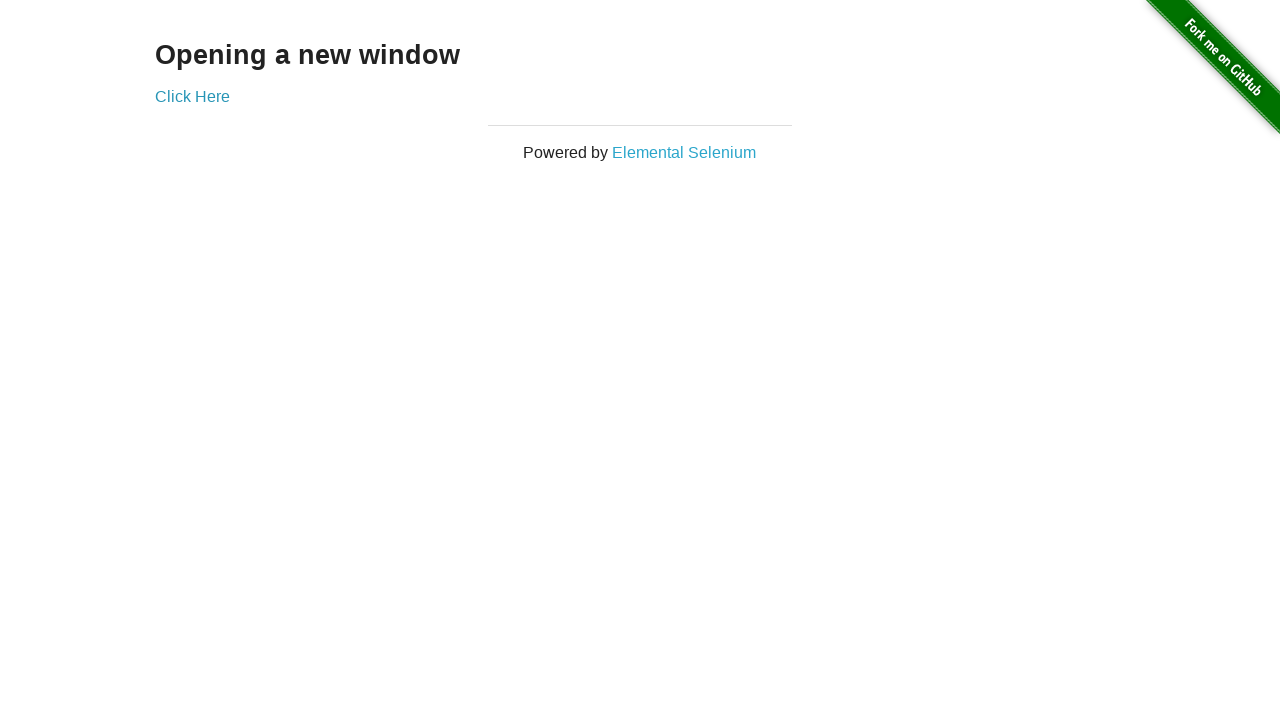

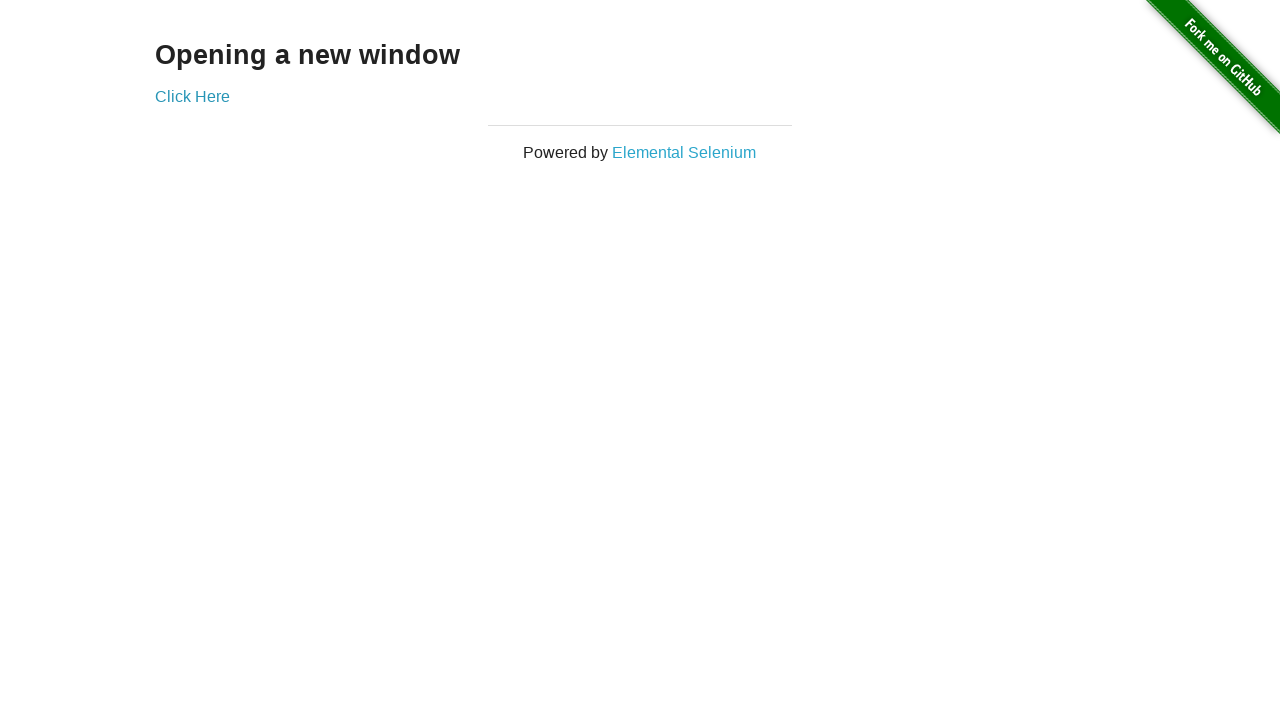